Tests JavaScript alert functionality by clicking a button to trigger an alert, verifying the alert text says "I am a JS Alert", accepting the alert, and confirming the button is still enabled after dismissal.

Starting URL: https://the-internet.herokuapp.com/javascript_alerts

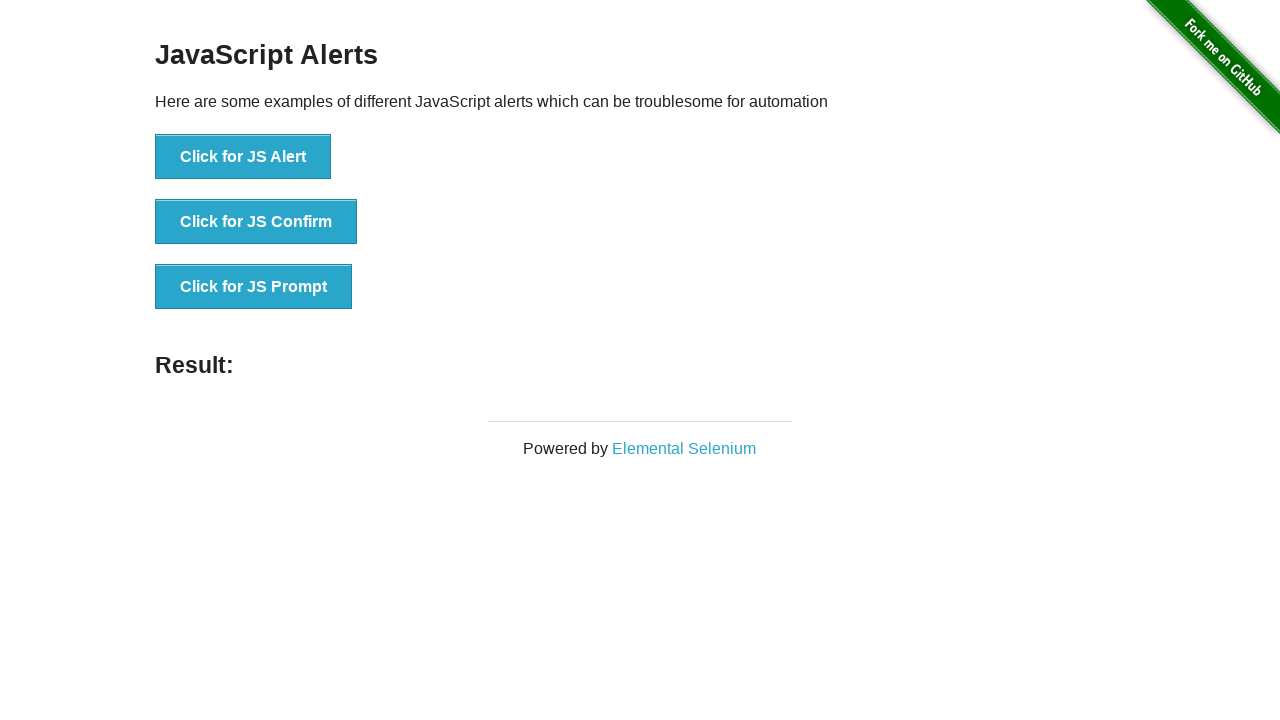

Navigated to JavaScript alerts test page
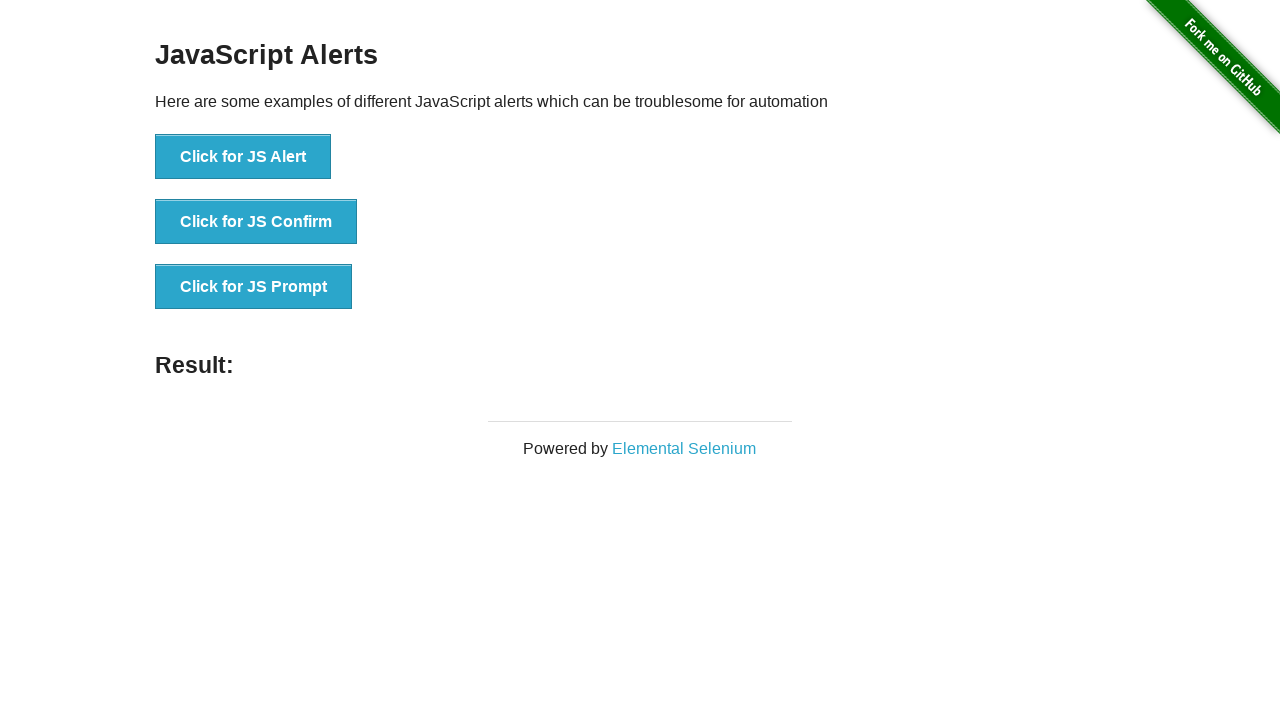

Clicked button to trigger JS Alert at (243, 157) on xpath=//*[text()='Click for JS Alert']
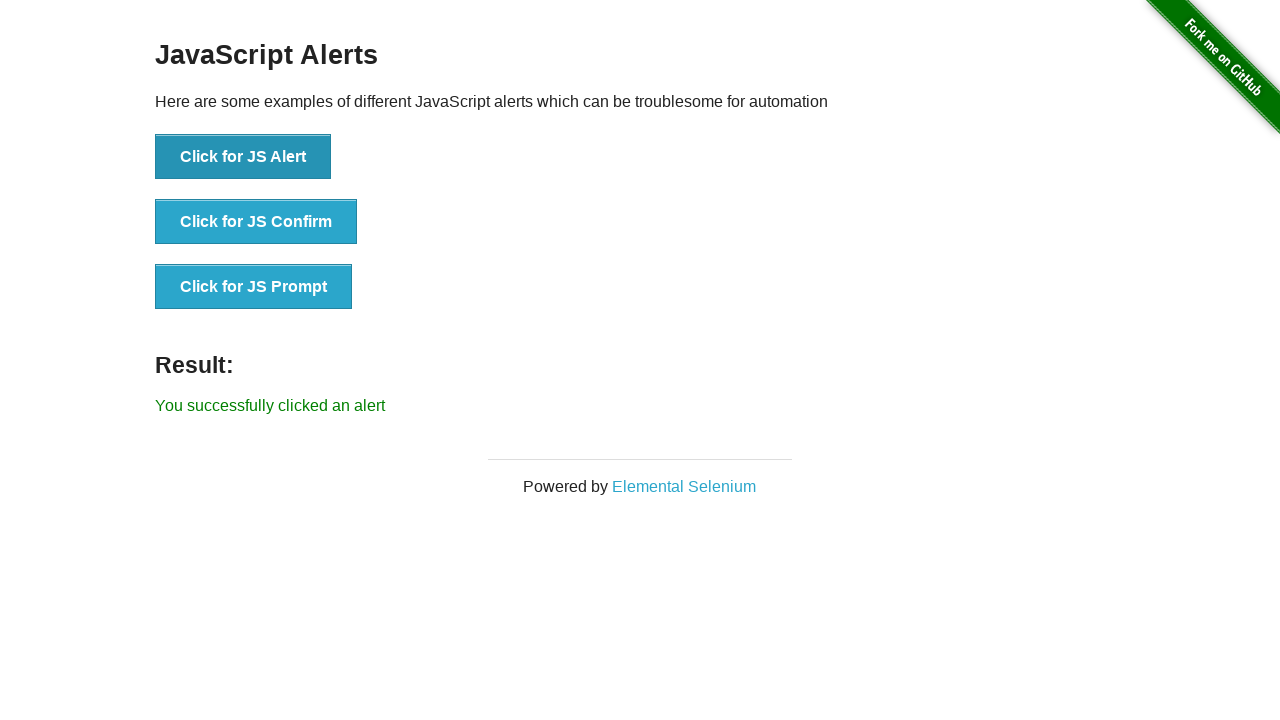

Set up dialog handler to verify and accept alert
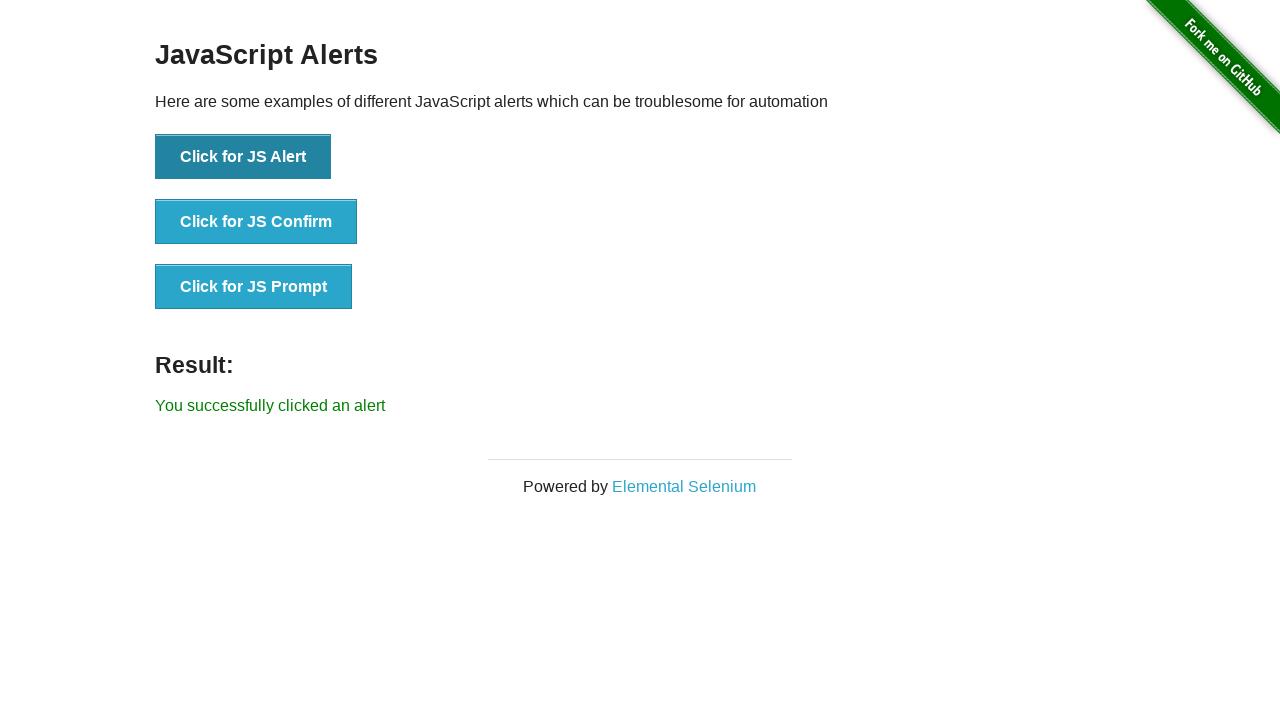

Clicked alert button to trigger alert with handler active at (243, 157) on xpath=//button[text()='Click for JS Alert']
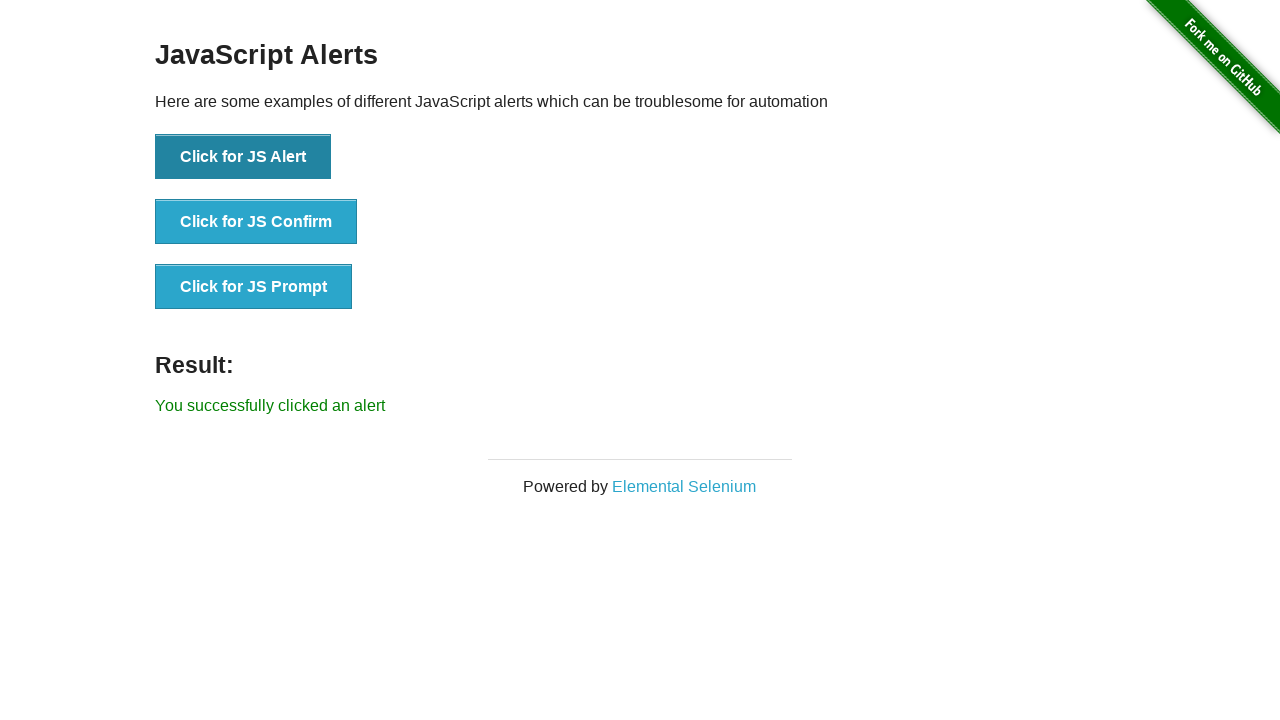

Waited for alert dialog to be processed
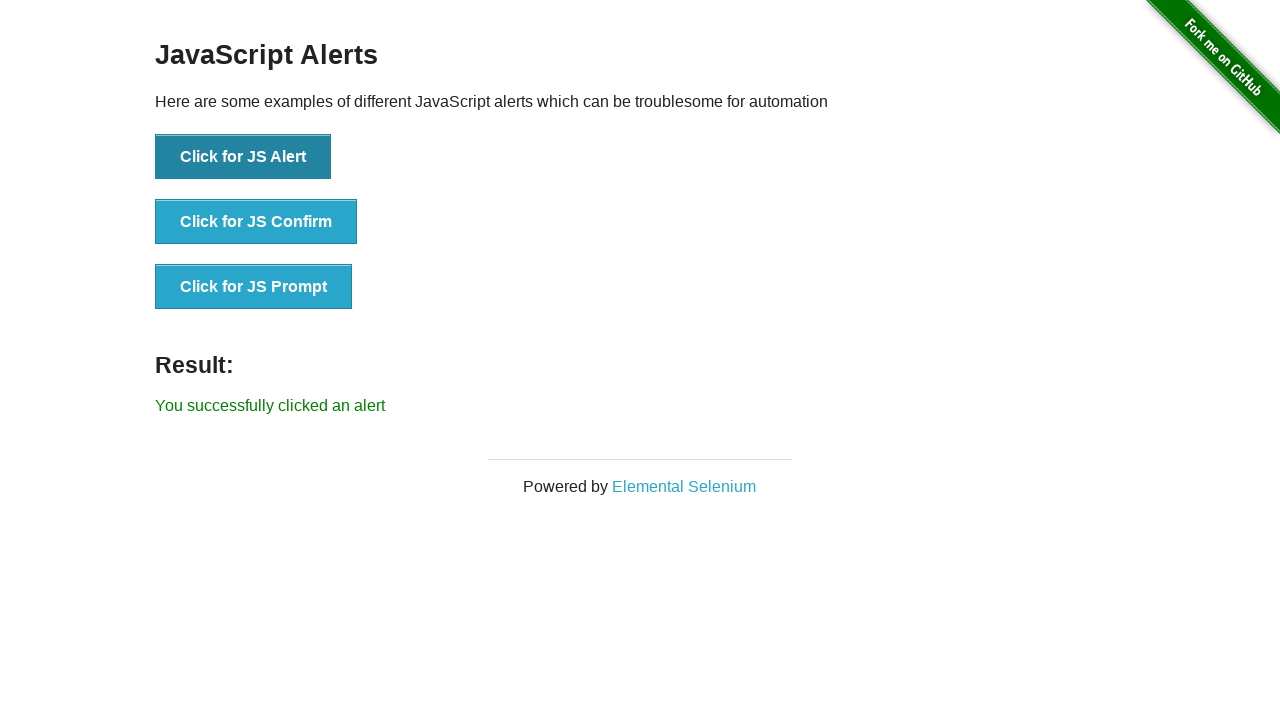

Verified that alert button is still enabled after dismissal
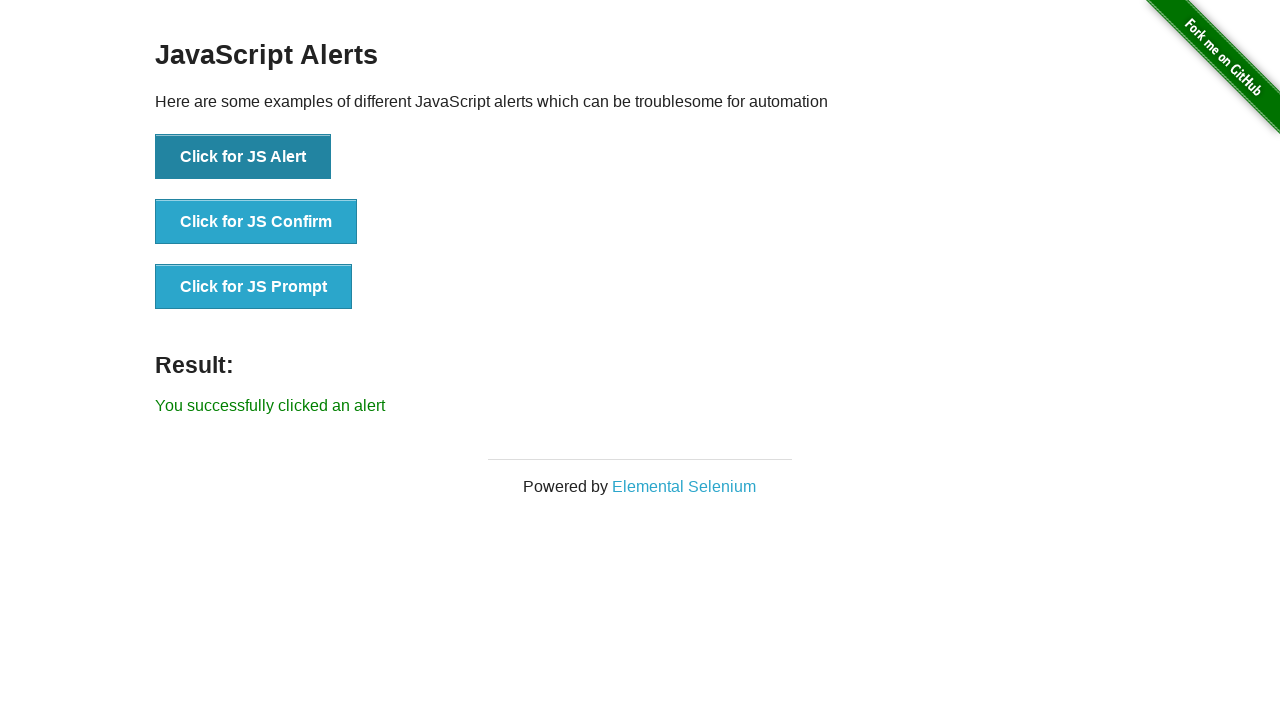

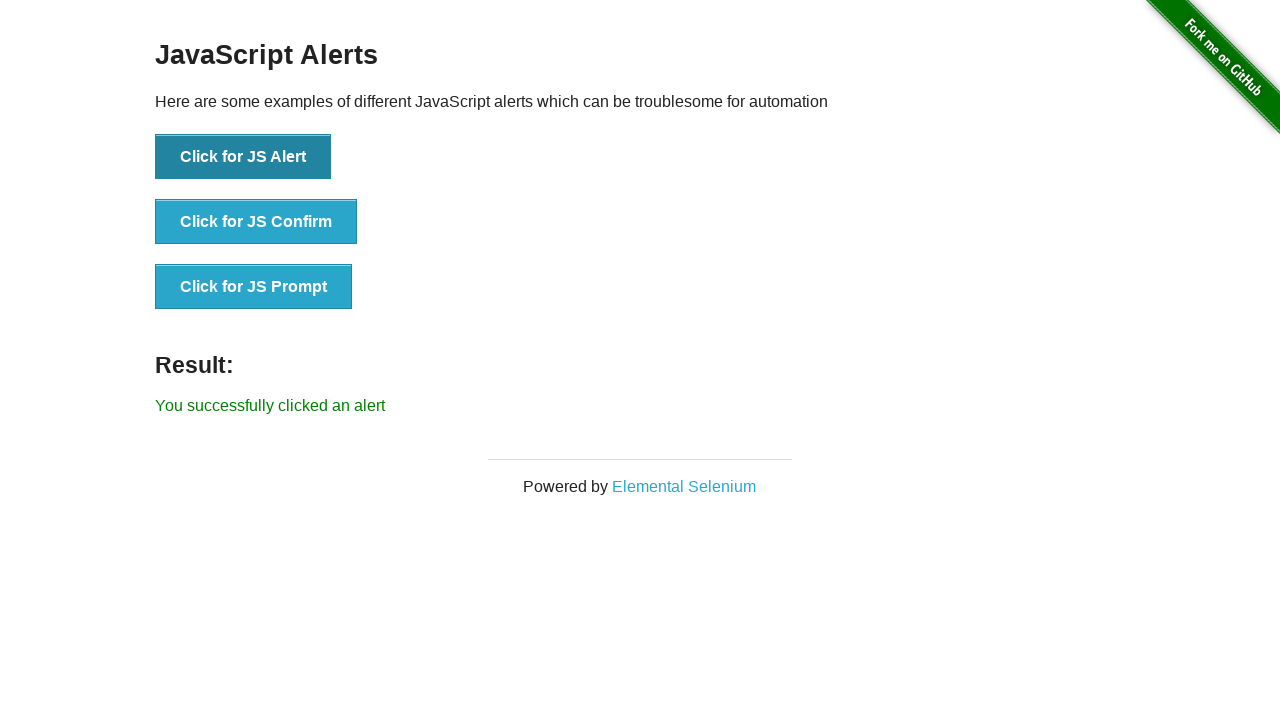